Tests implicit wait functionality by clicking a button and waiting for a paragraph element to appear on the page

Starting URL: https://testeroprogramowania.github.io/selenium/wait2.html

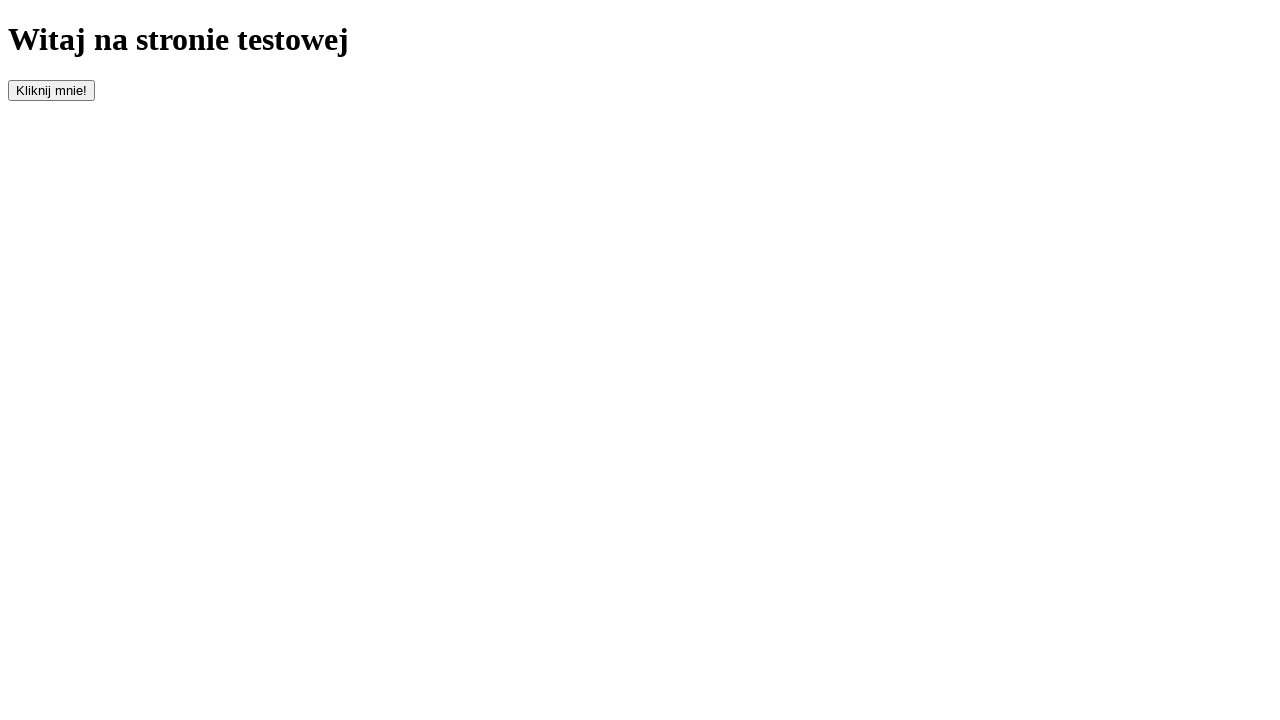

Clicked the 'Click On Me' button at (52, 90) on #clickOnMe
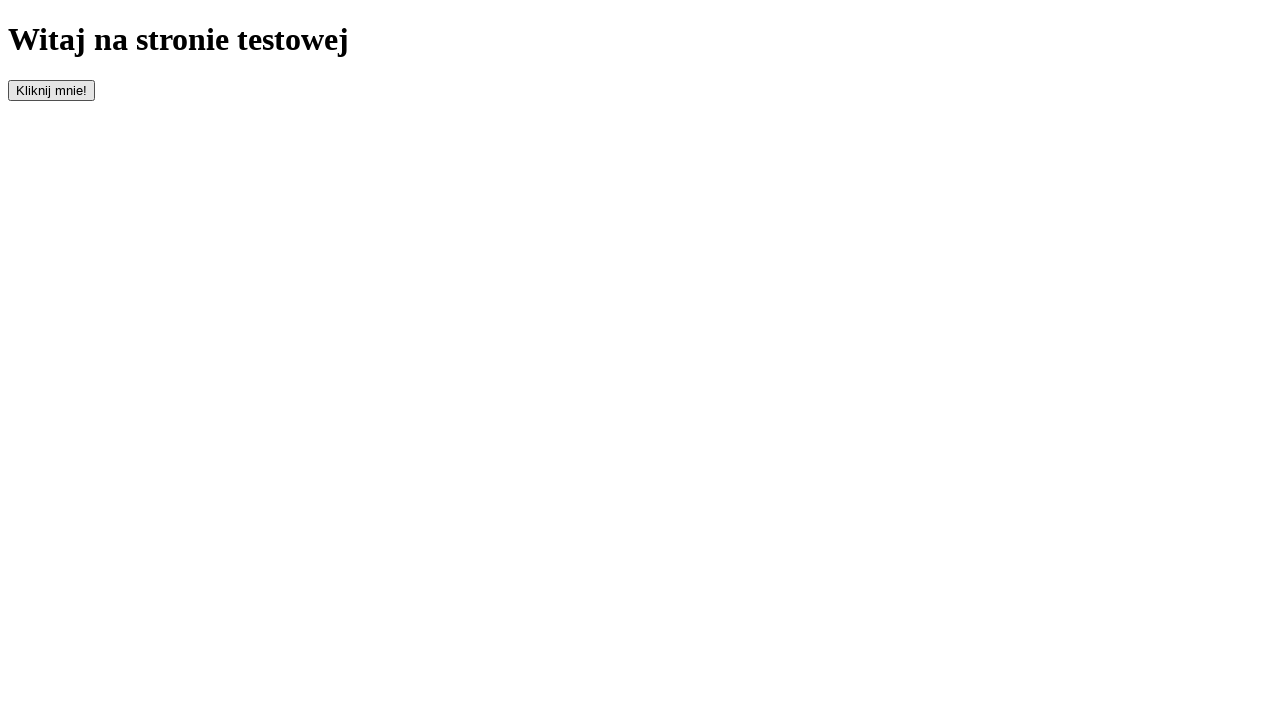

Paragraph element appeared on the page after implicit wait
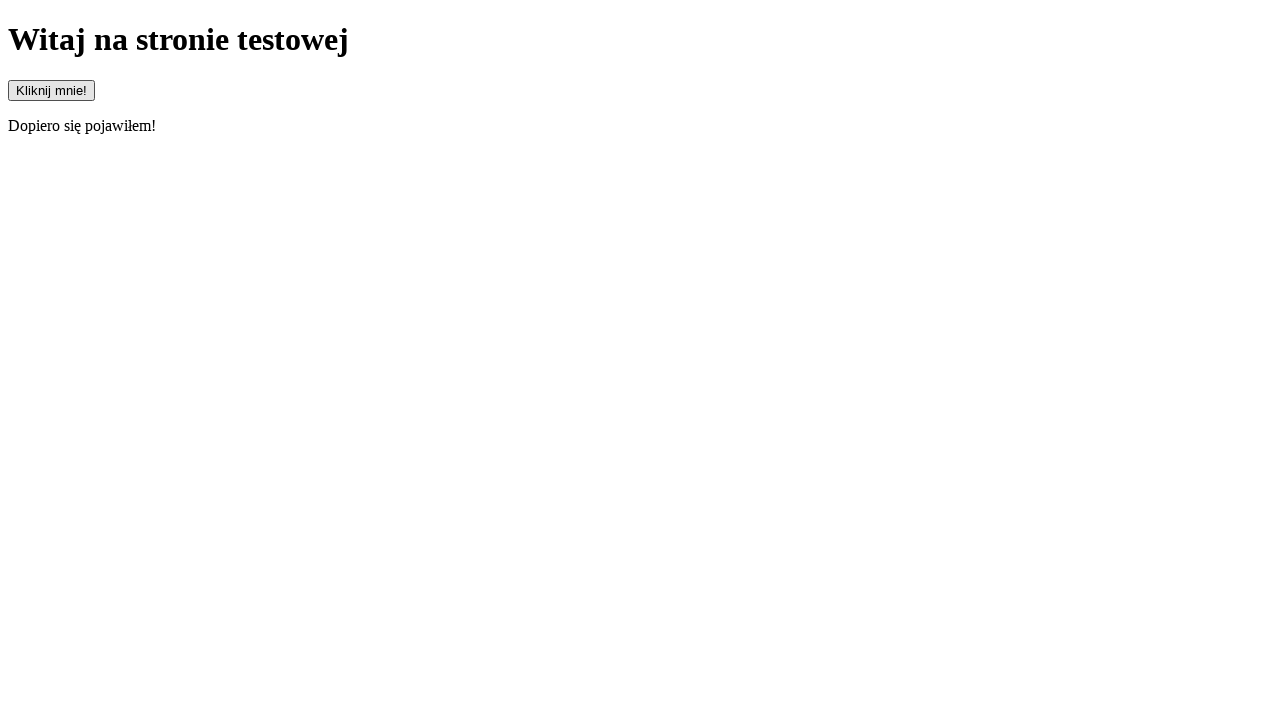

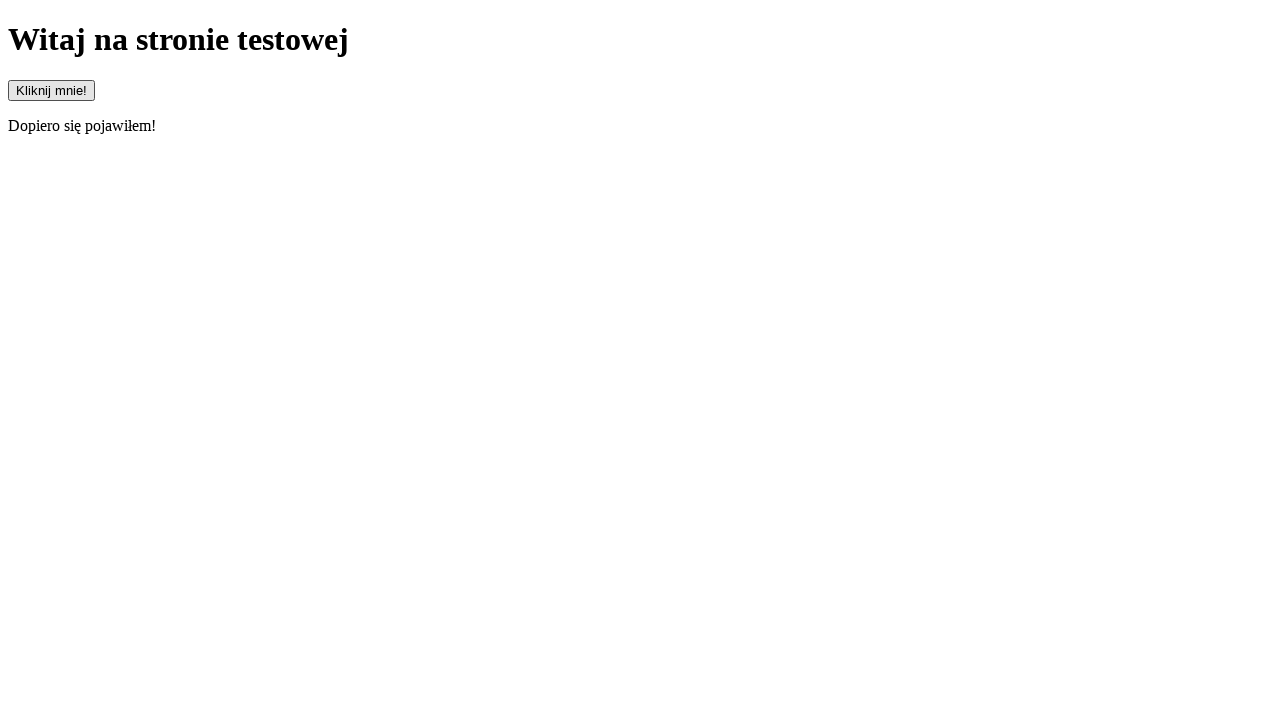